Tests valid percentage calculations on calculator.net by entering valid numeric values (positive, negative, and zero) and verifying the calculated results.

Starting URL: https://www.calculator.net/percent-calculator.html

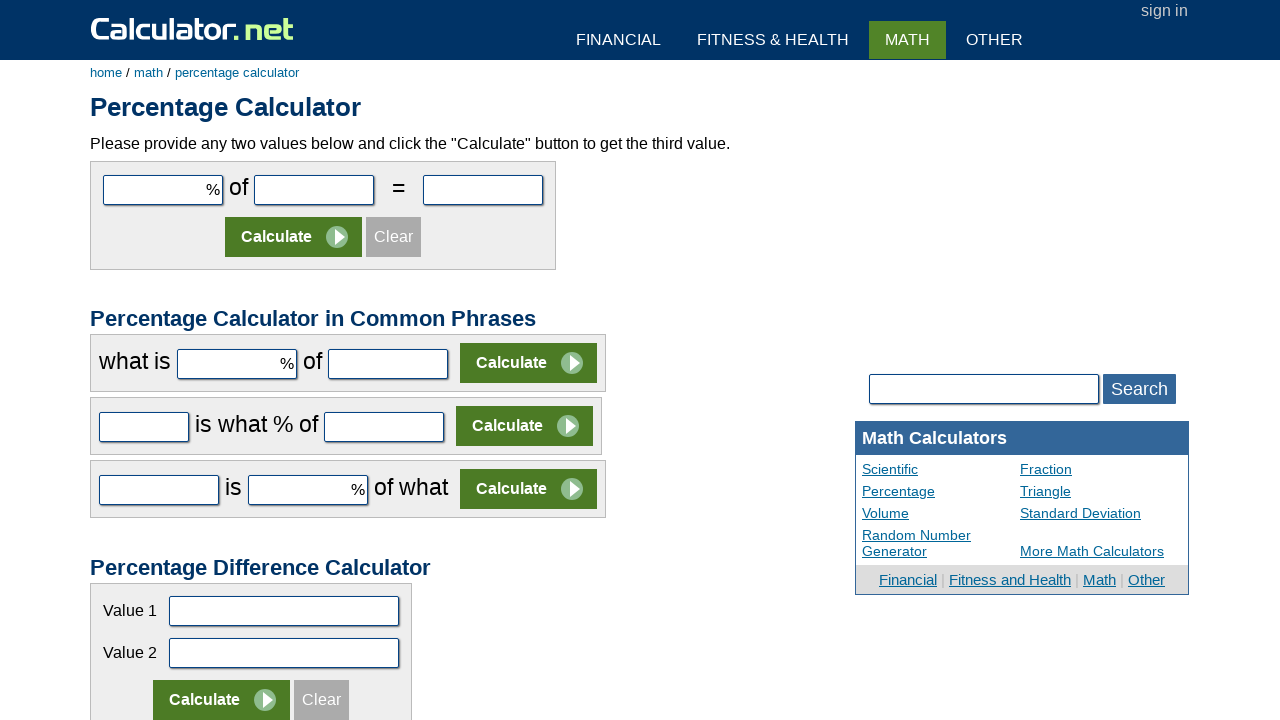

Filled first percentage field with '25.5' on #cpar1
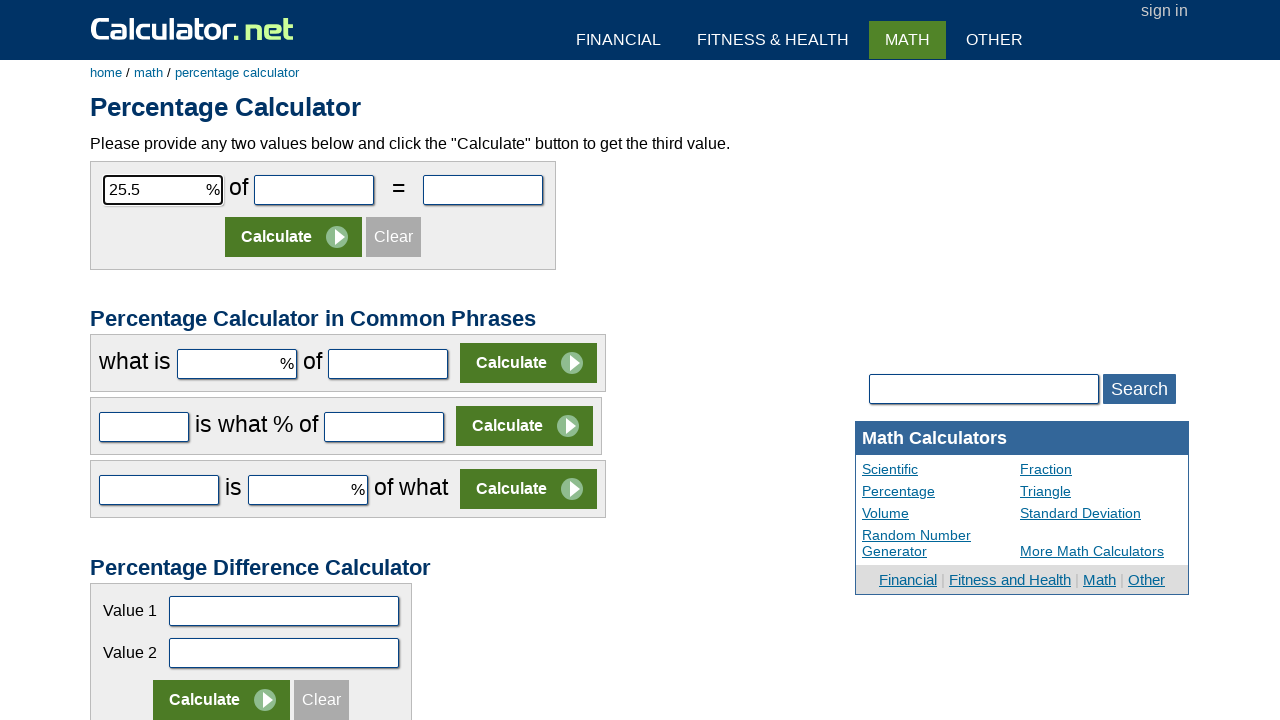

Filled second field with '10.2' on #cpar2
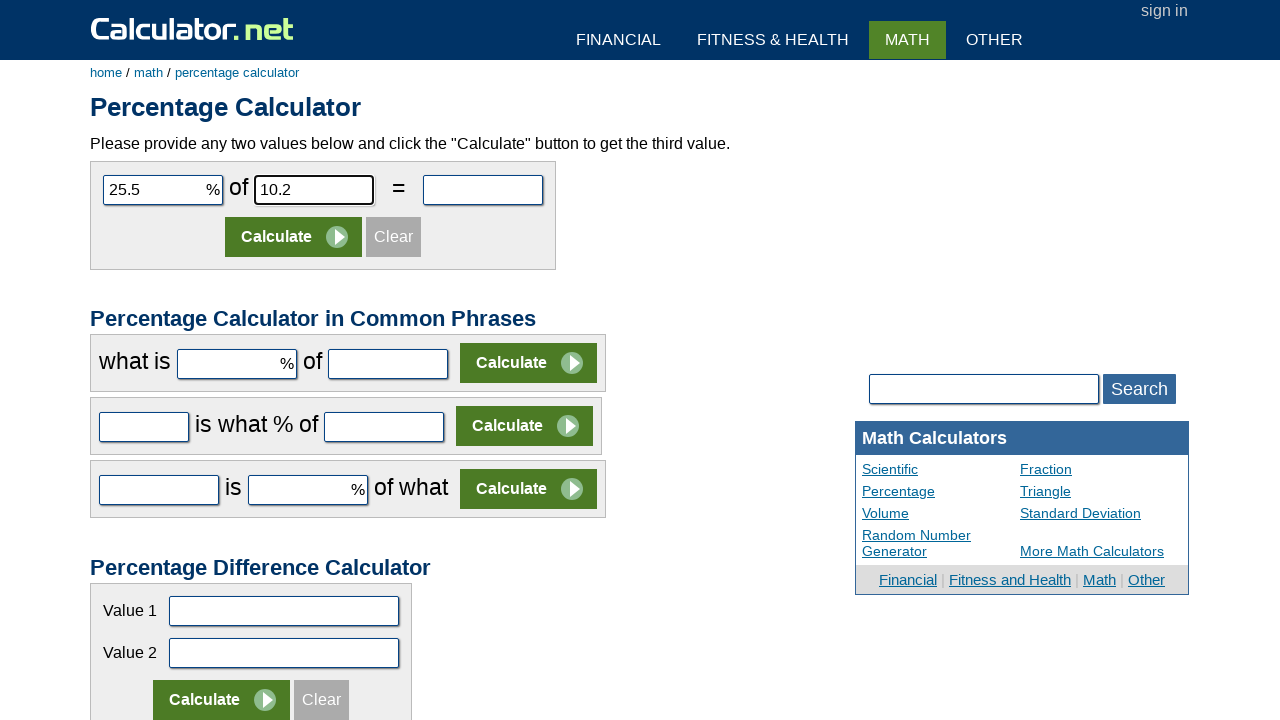

Clicked Calculate button for test case 1 at (294, 237) on input[value='Calculate']
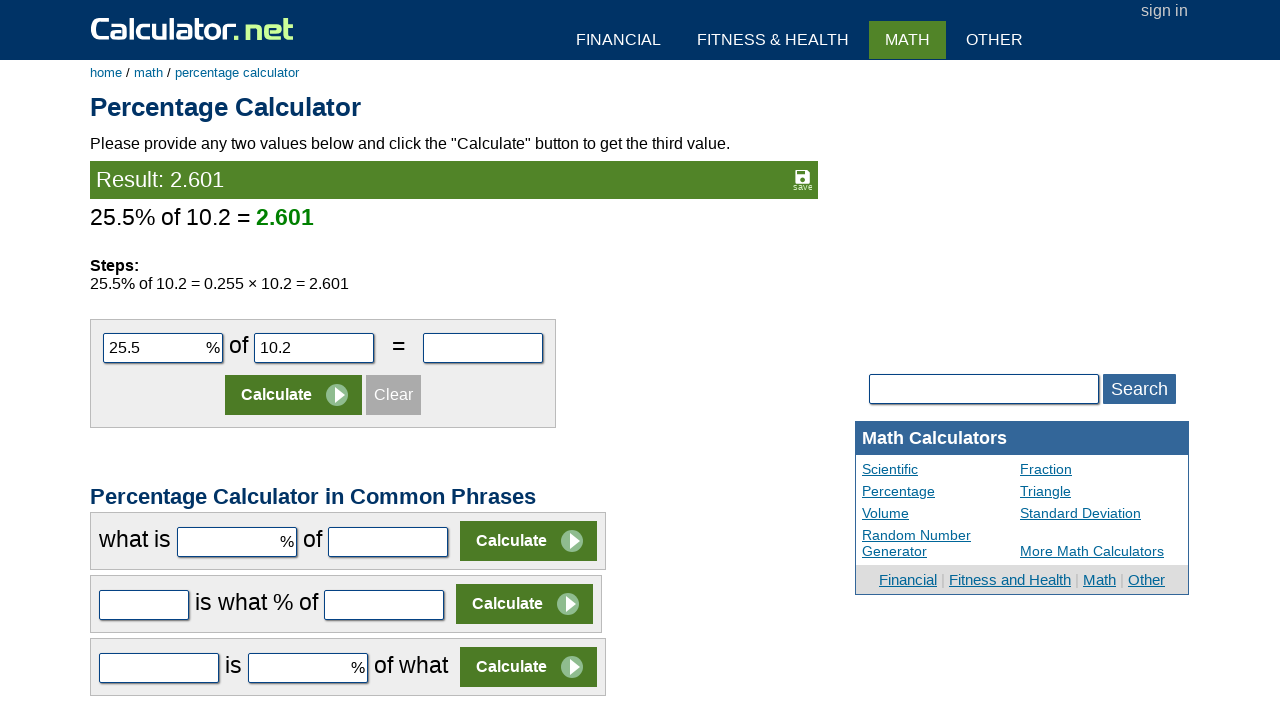

Verified result displayed in green for test case 1 (25.5% of 10.2 = 2.601)
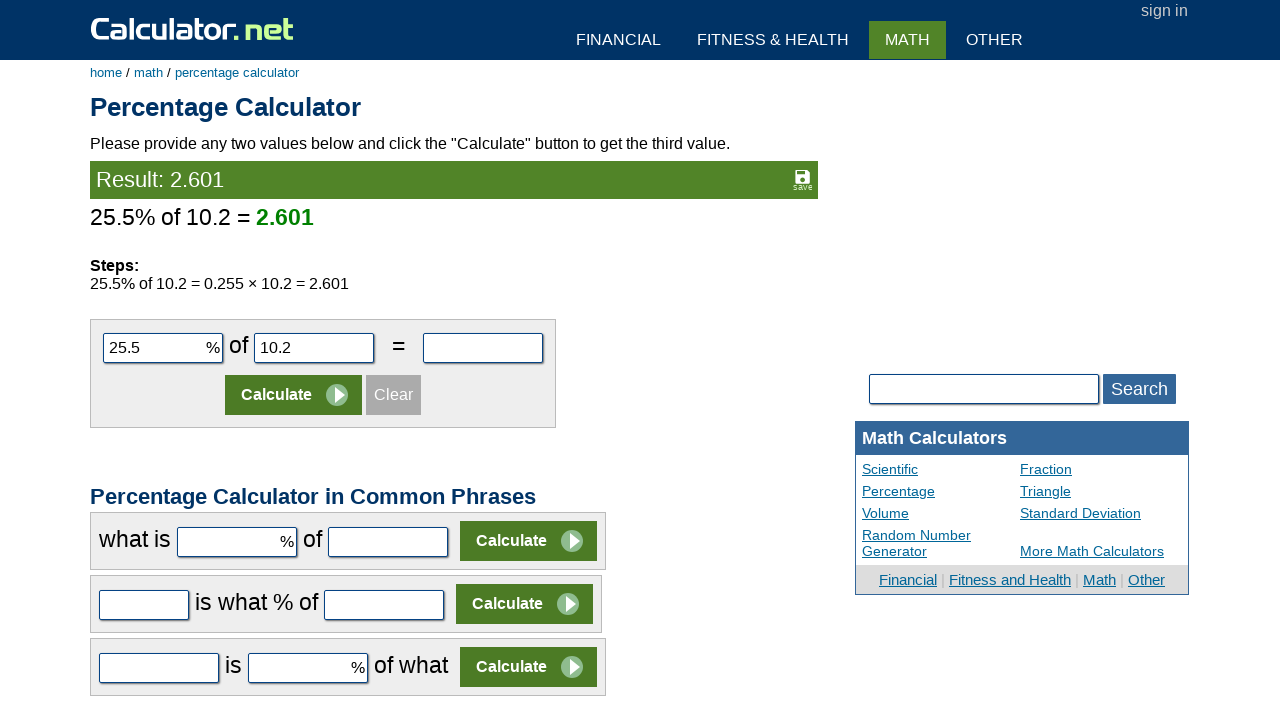

Navigated to percent calculator for test case 2
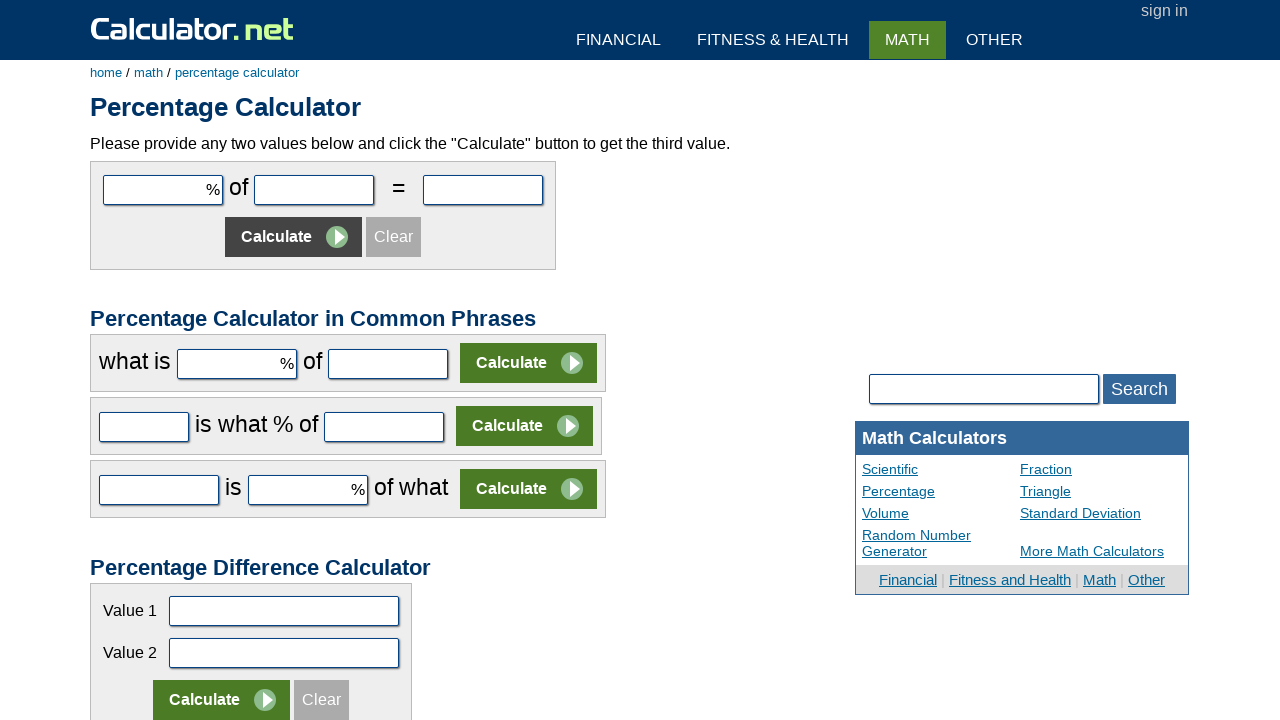

Filled first percentage field with '-0.02' on #cpar1
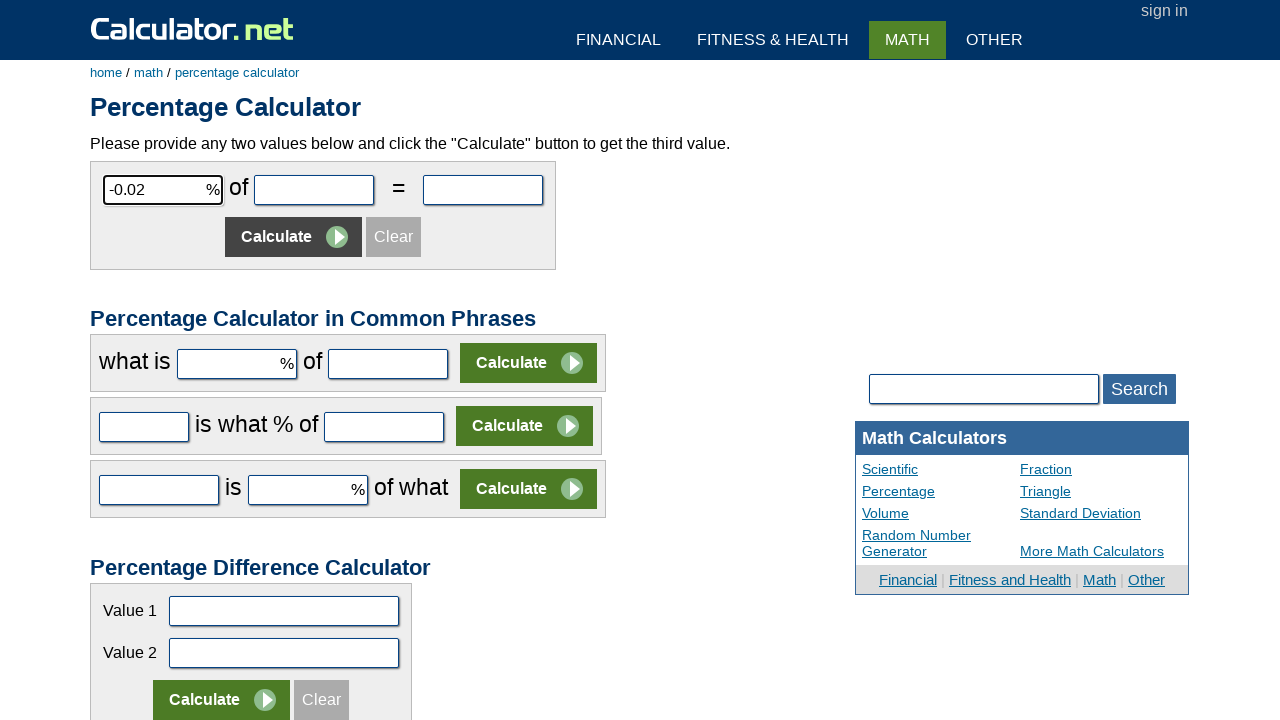

Filled second field with '9.5' on #cpar2
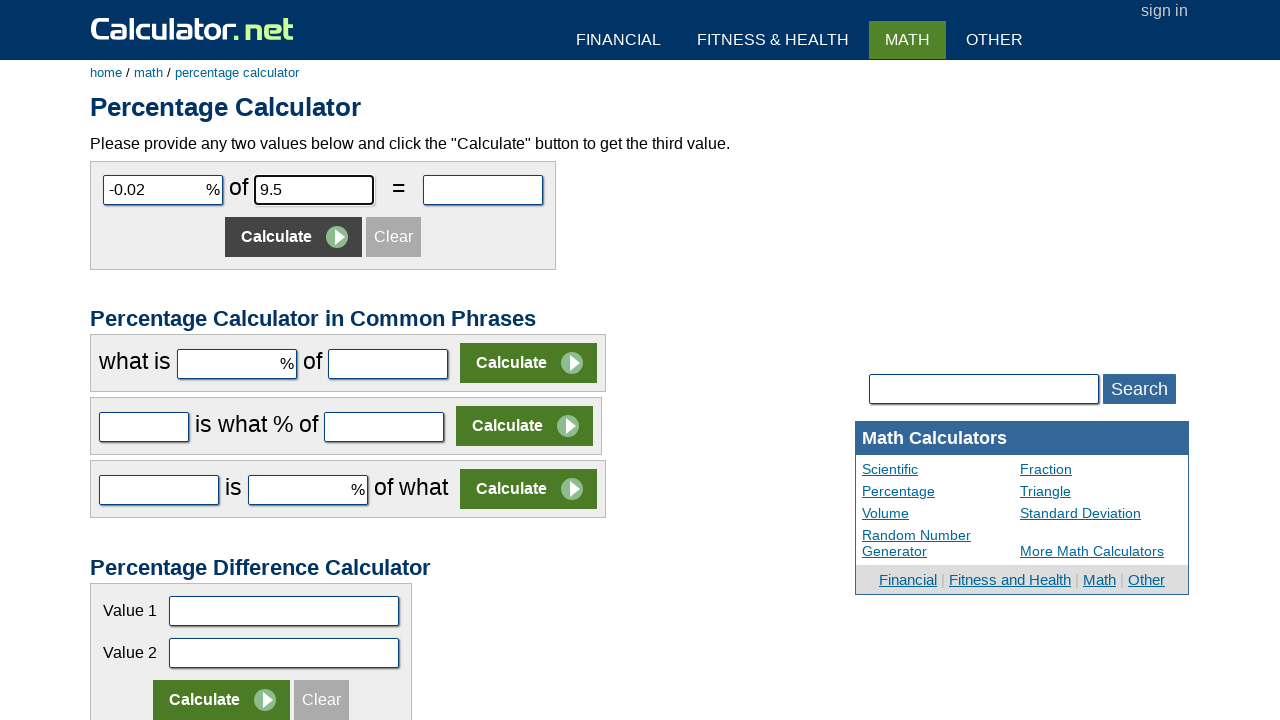

Clicked Calculate button for test case 2 at (294, 237) on input[value='Calculate']
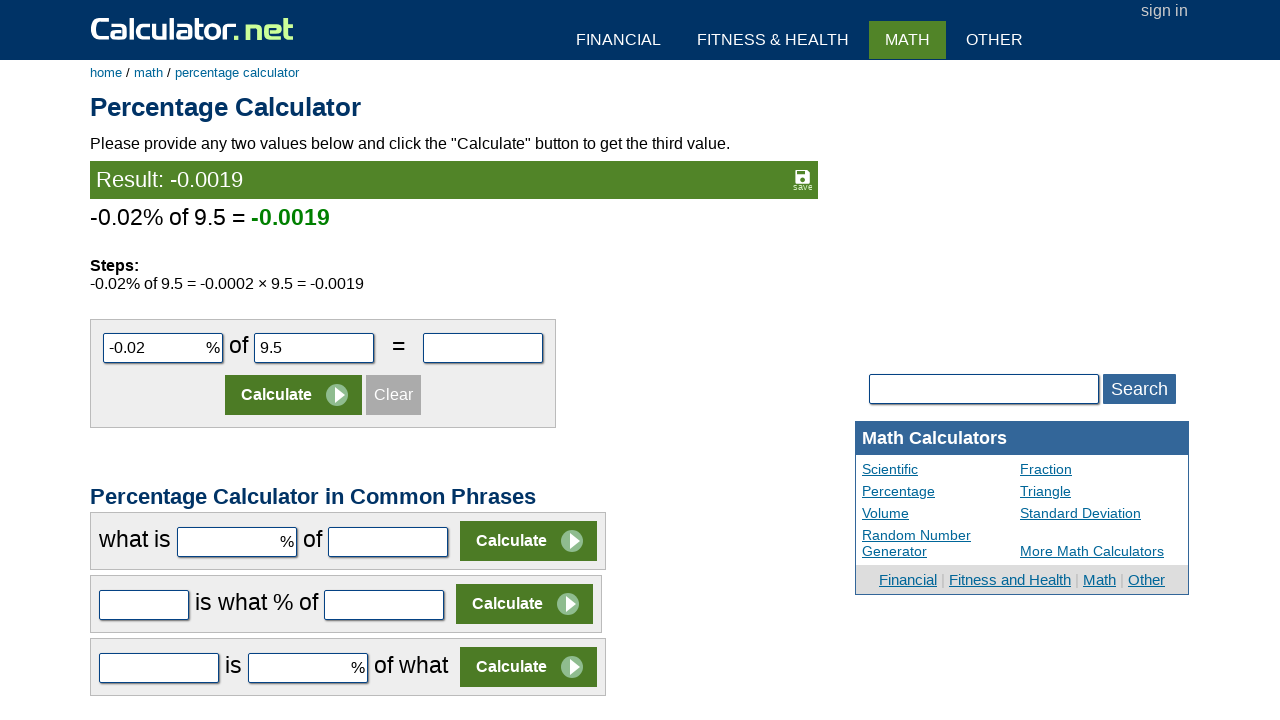

Verified result displayed in green for test case 2 (-0.02% of 9.5 = -0.0019)
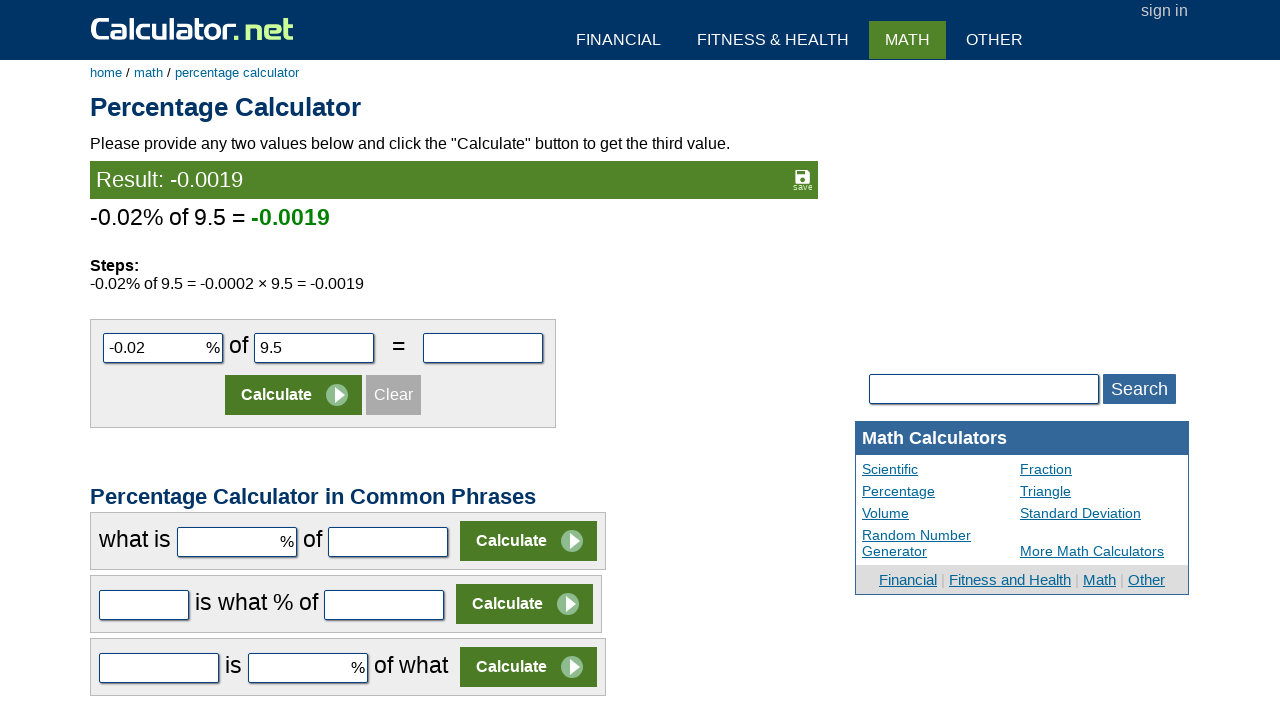

Navigated to percent calculator for test case 3
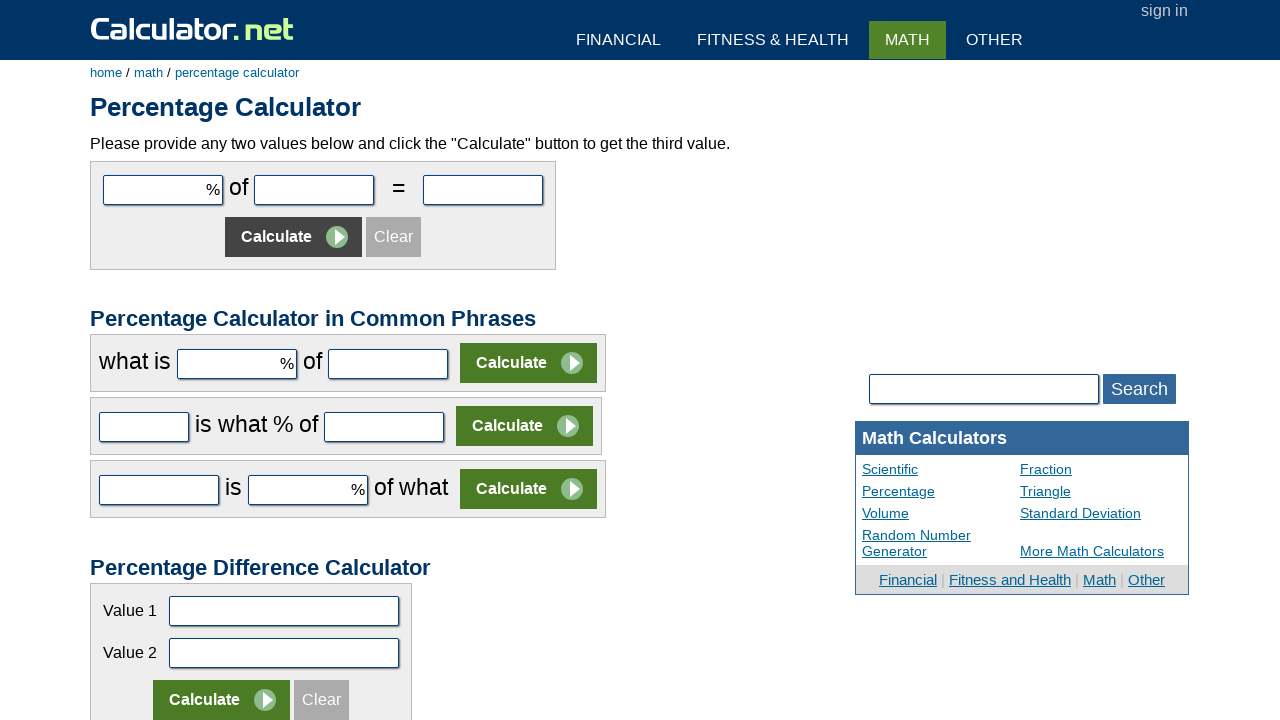

Filled first percentage field with '0' on #cpar1
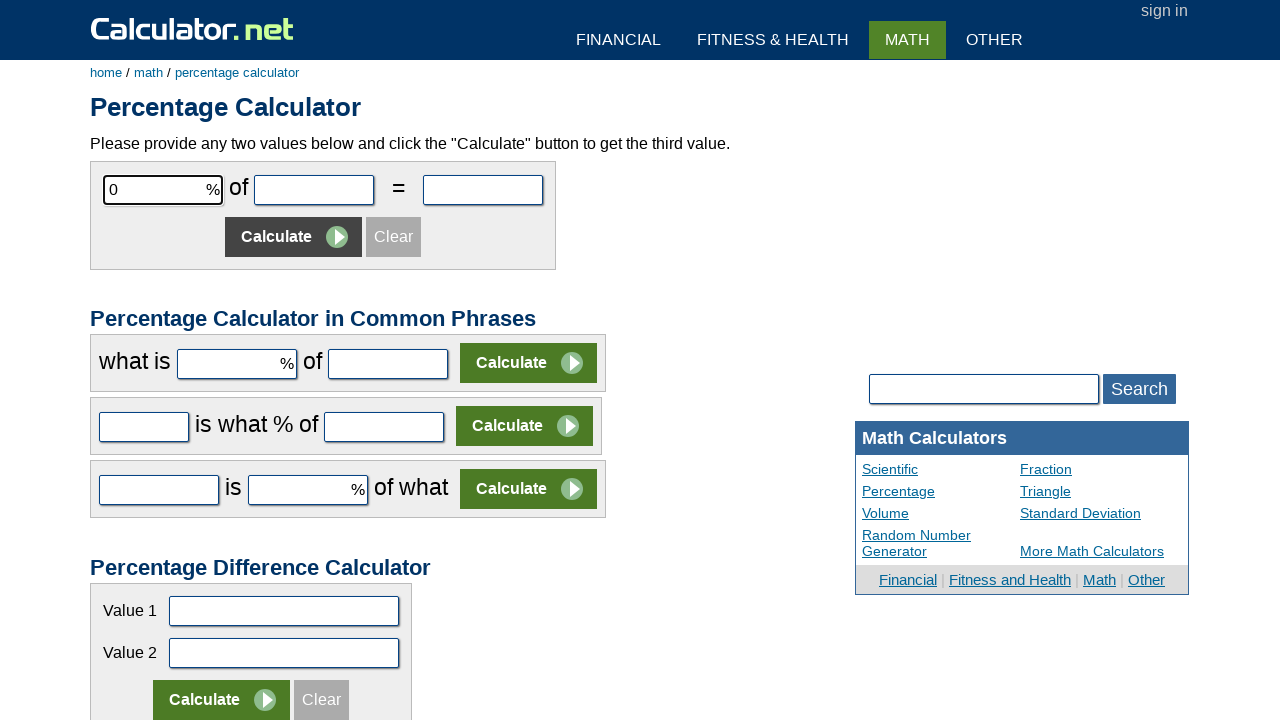

Filled second field with '100' on #cpar2
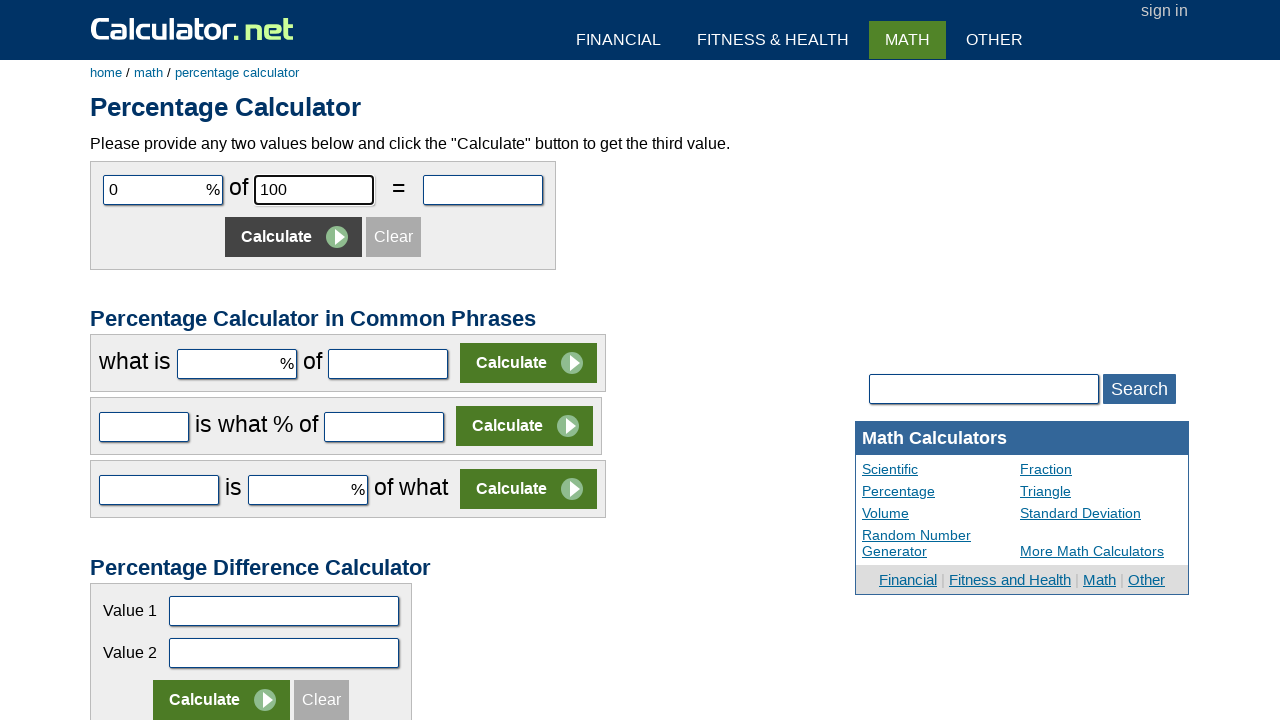

Clicked Calculate button for test case 3 at (294, 237) on input[value='Calculate']
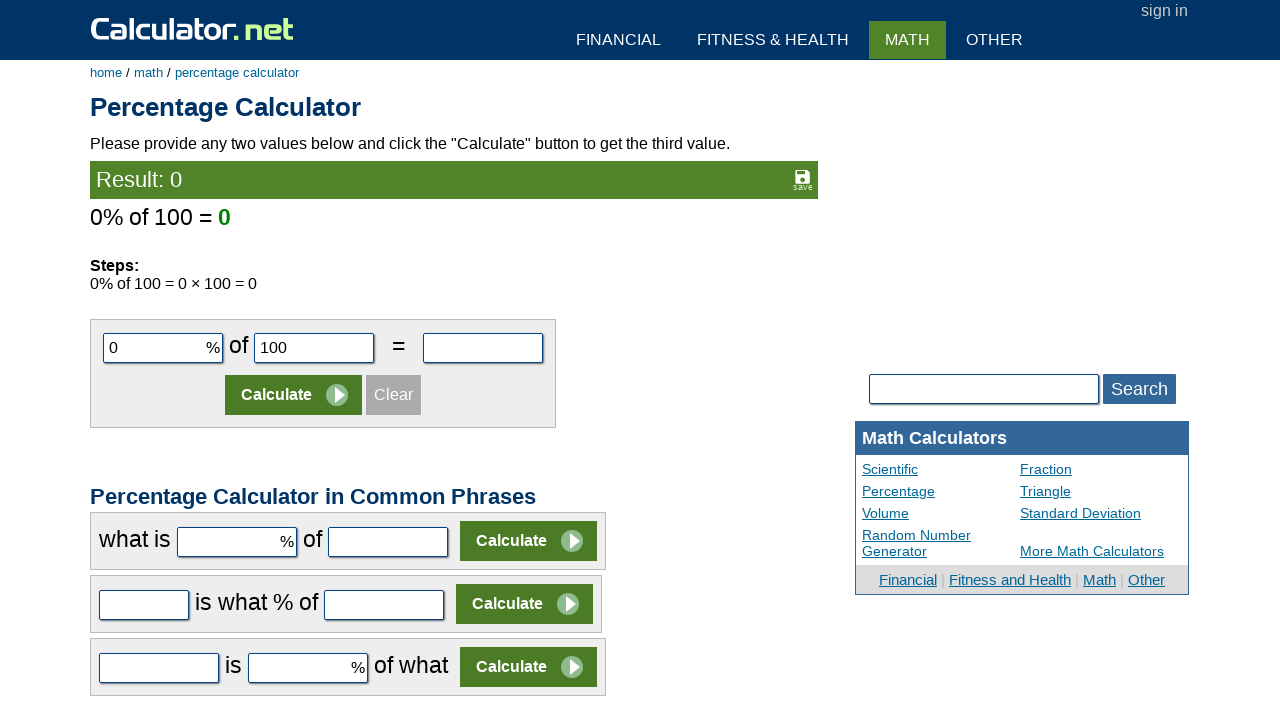

Verified result displayed in green for test case 3 (0% of 100 = 0)
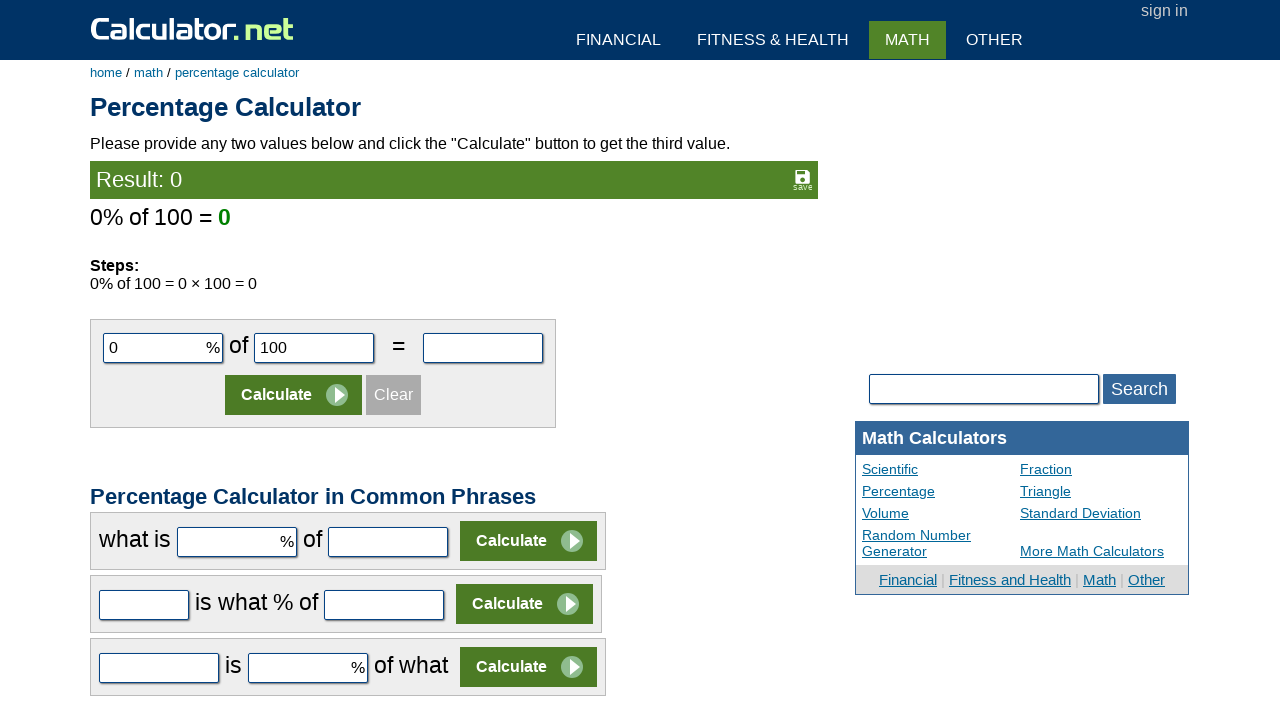

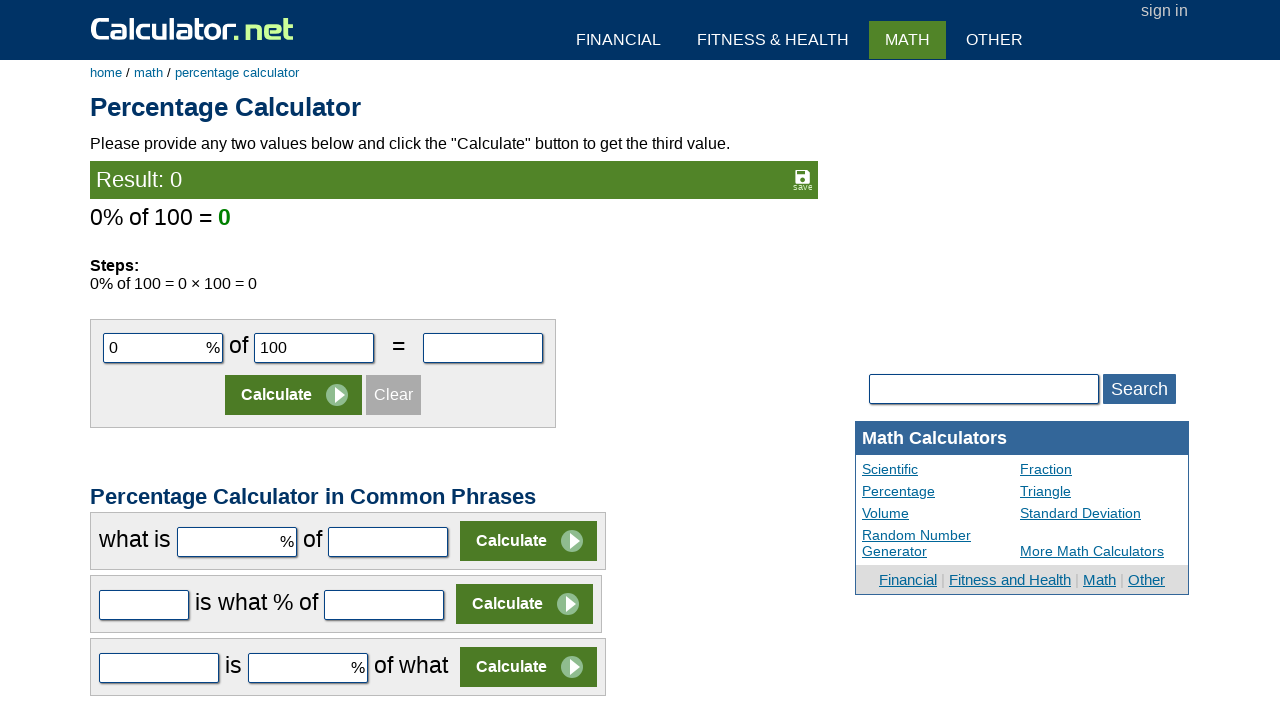